Tests form interaction by extracting a hidden attribute value from an element, performing a mathematical calculation on it, then filling in the answer, checking a checkbox, selecting a radio button, and submitting the form.

Starting URL: http://suninjuly.github.io/get_attribute.html

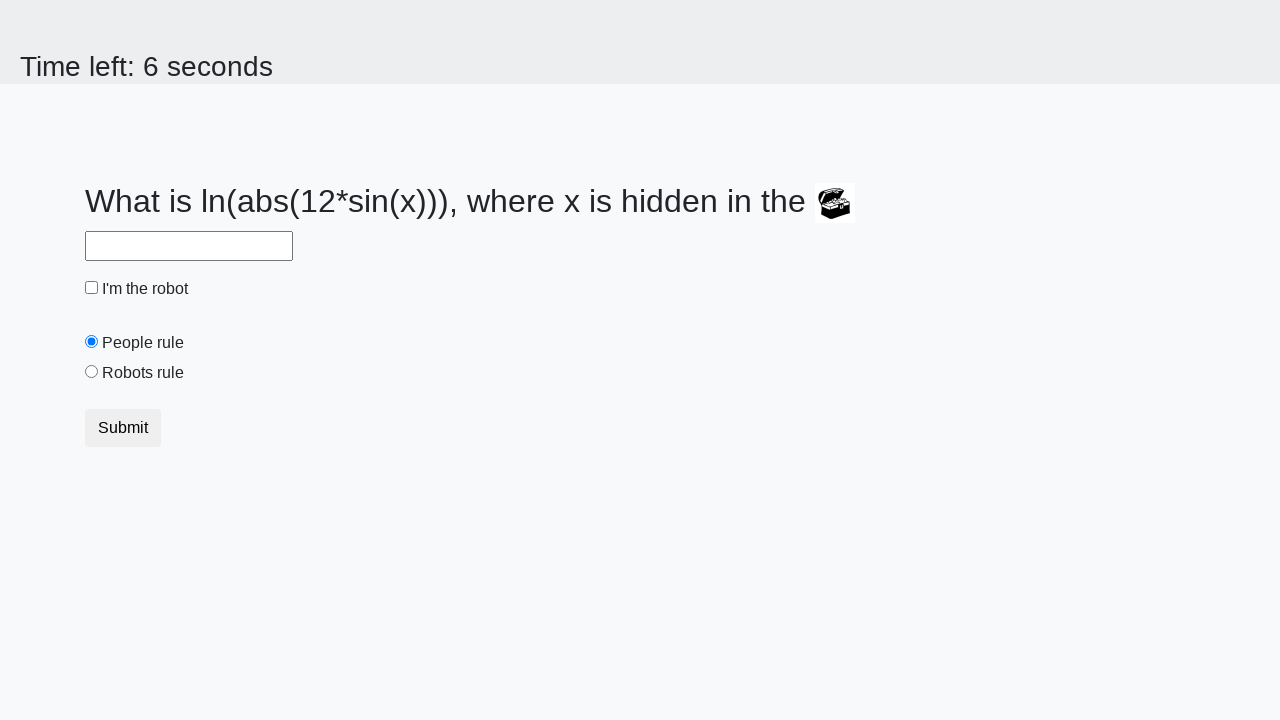

Located treasure element with ID 'treasure'
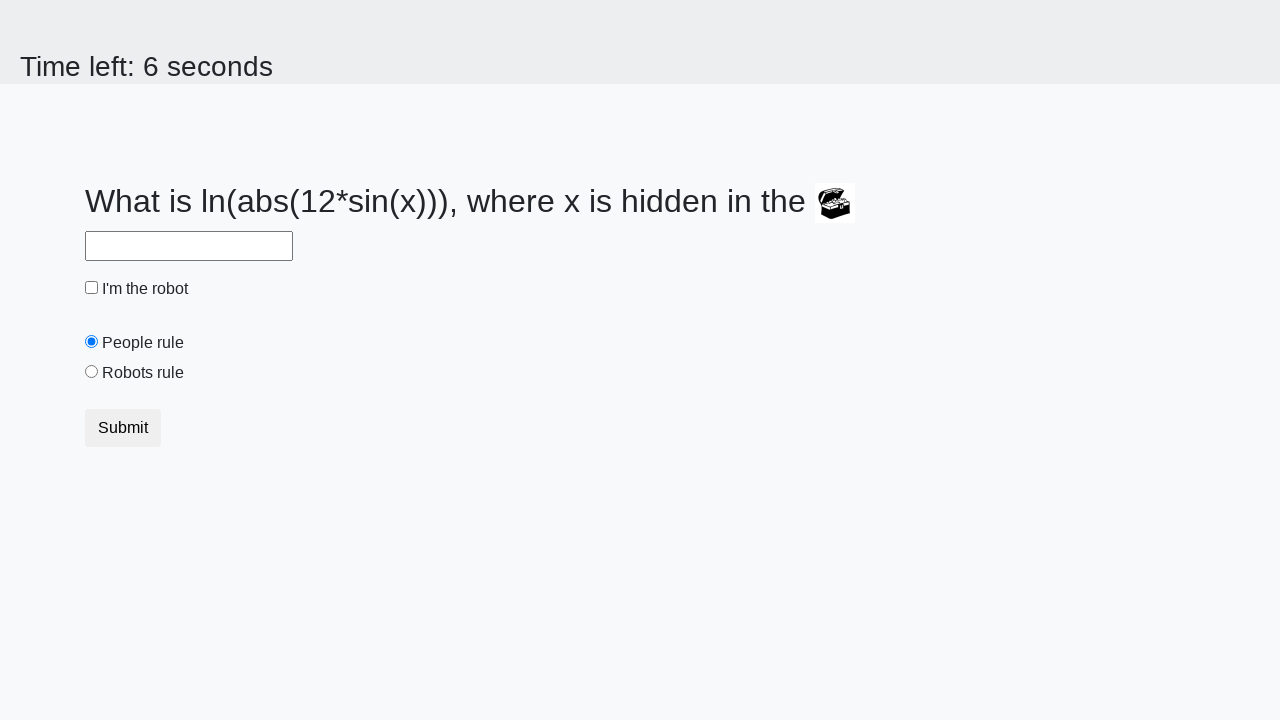

Extracted 'valuex' attribute from treasure element: 591
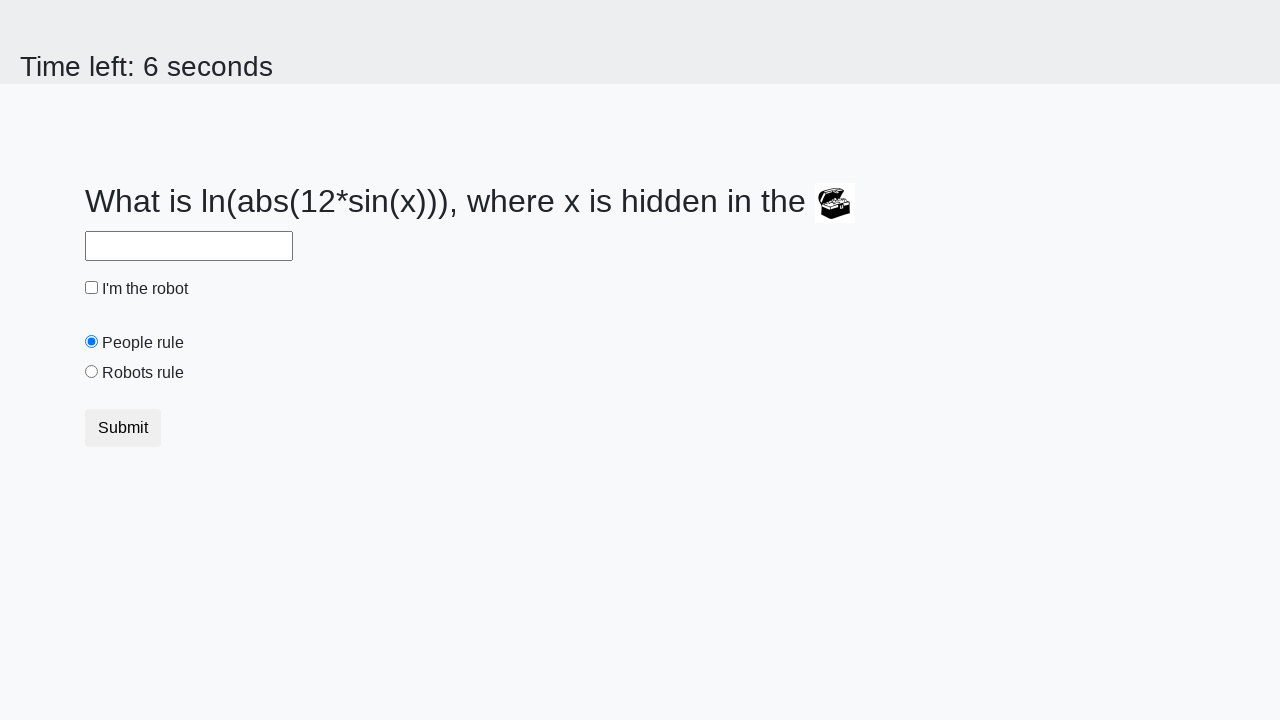

Calculated answer using mathematical formula: 1.4945927651196633
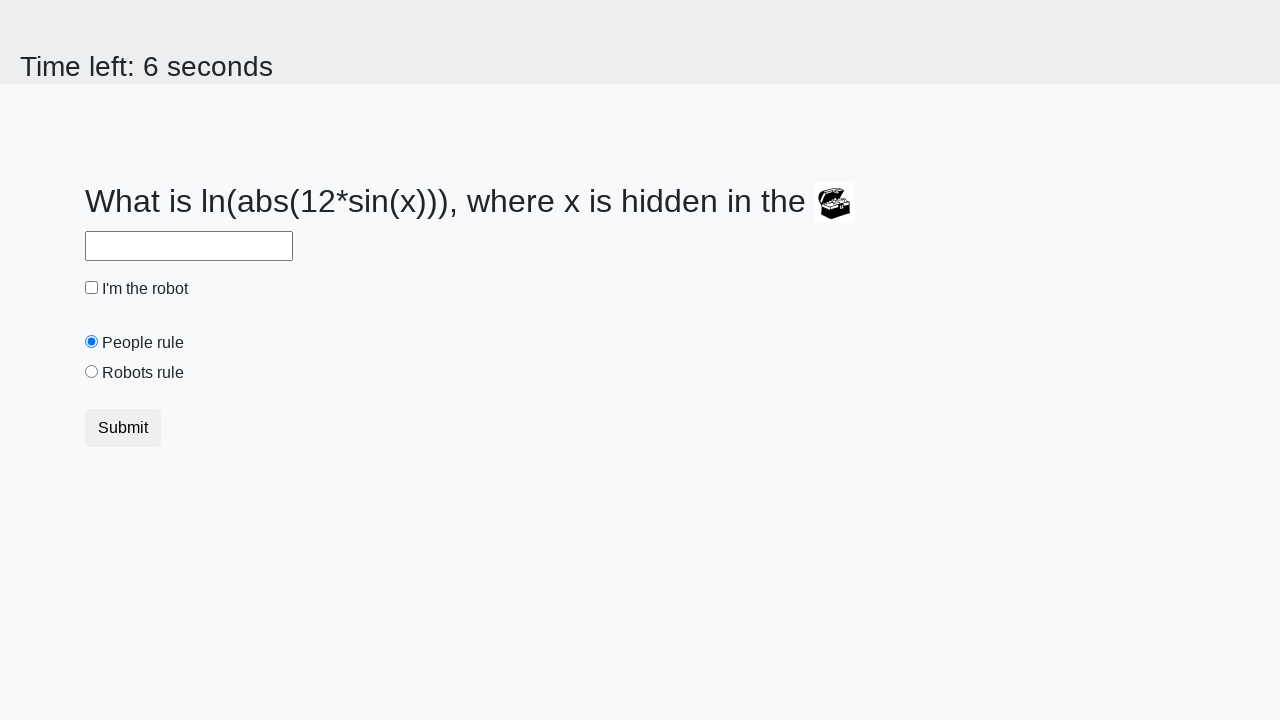

Filled answer field with calculated value: 1.4945927651196633 on #answer
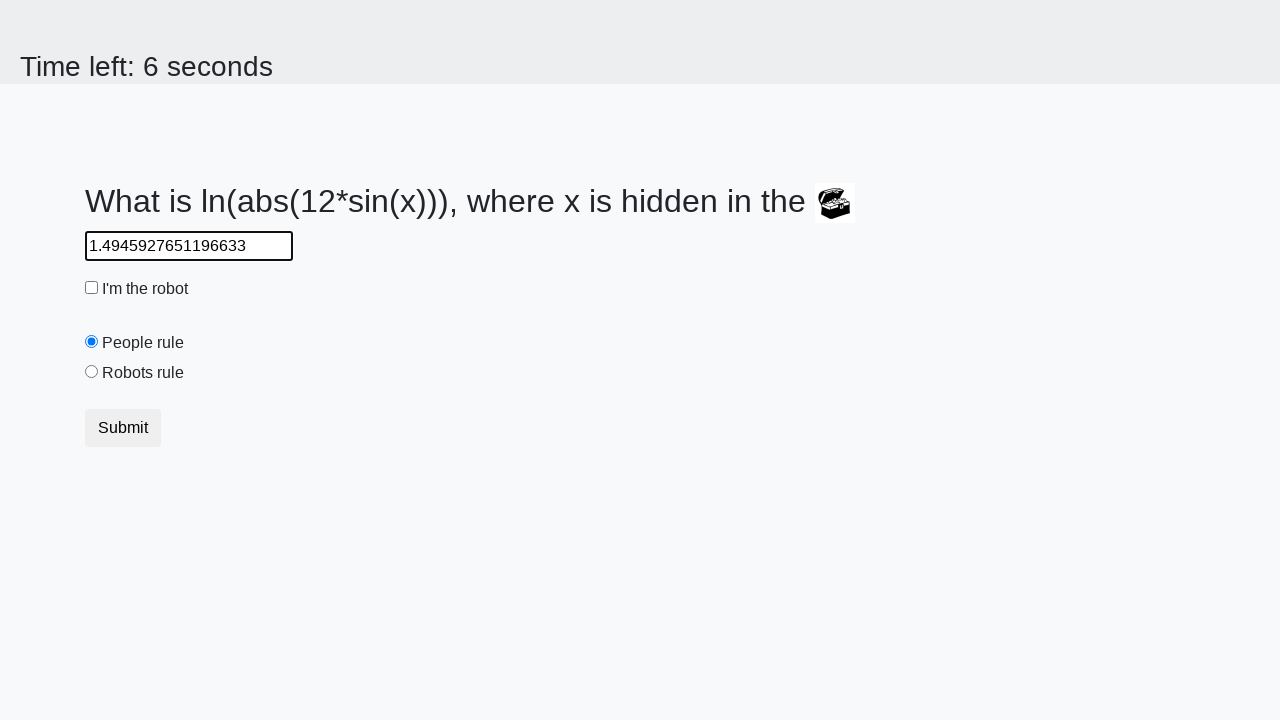

Clicked robot checkbox to enable it at (92, 288) on #robotCheckbox
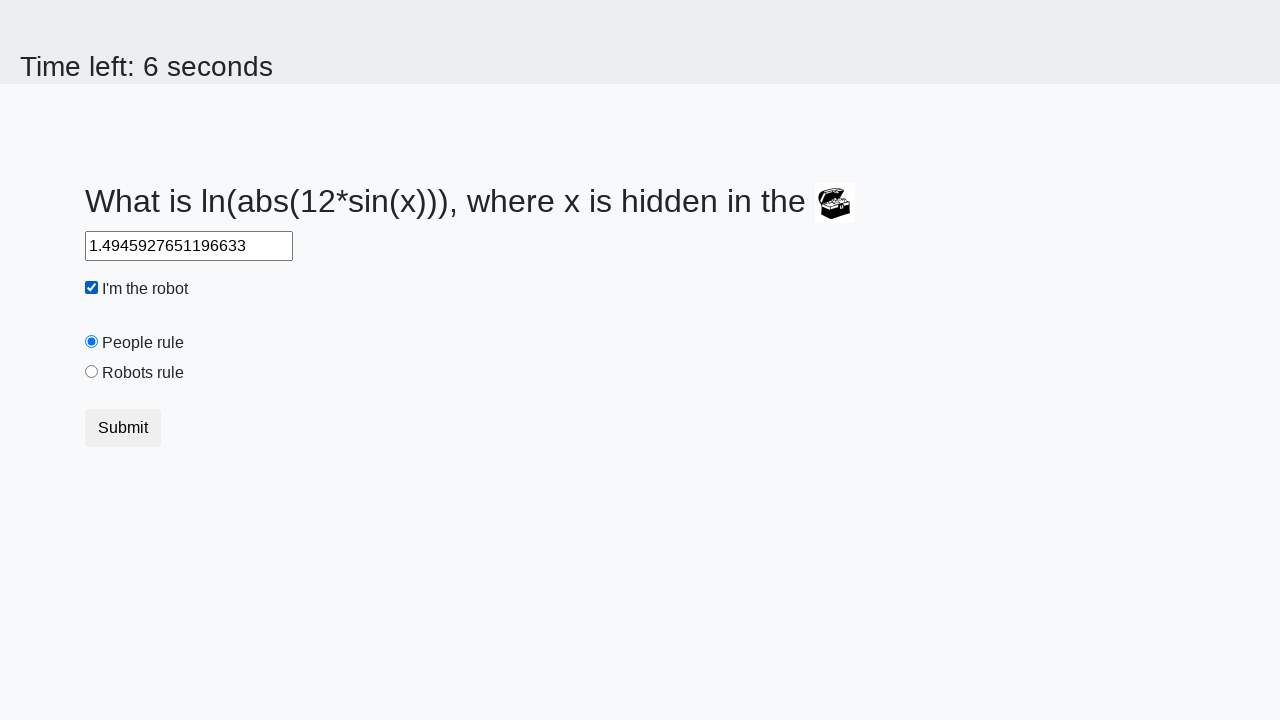

Selected 'robotsRule' radio button at (92, 372) on #robotsRule
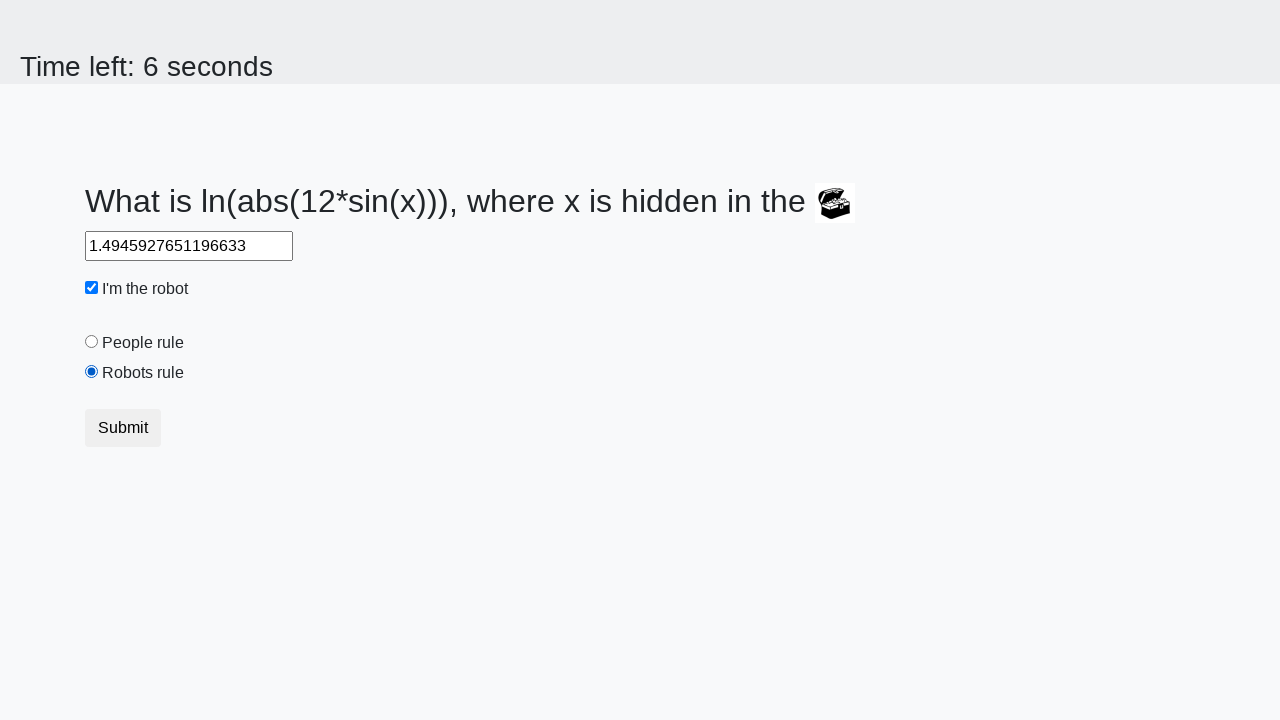

Clicked submit button to submit the form at (123, 428) on button.btn
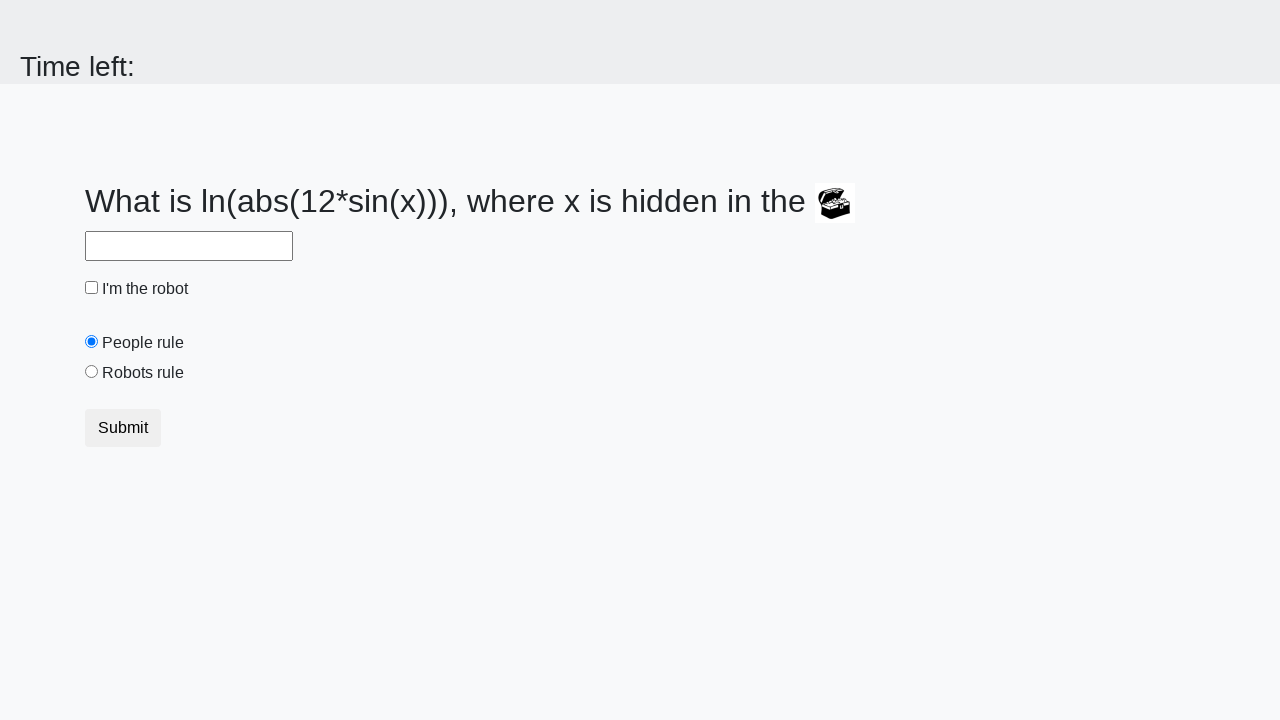

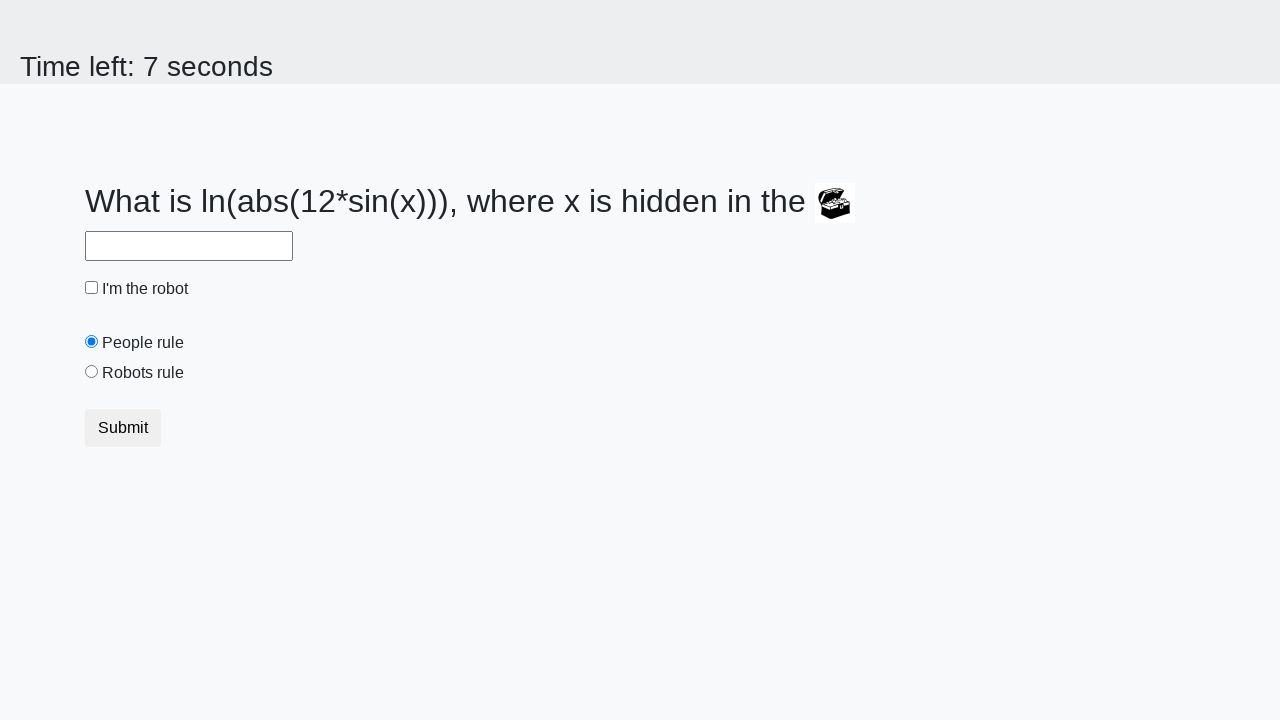